Tests page loading with custom timeout settings on the OTUS website

Starting URL: https://otus.ru/

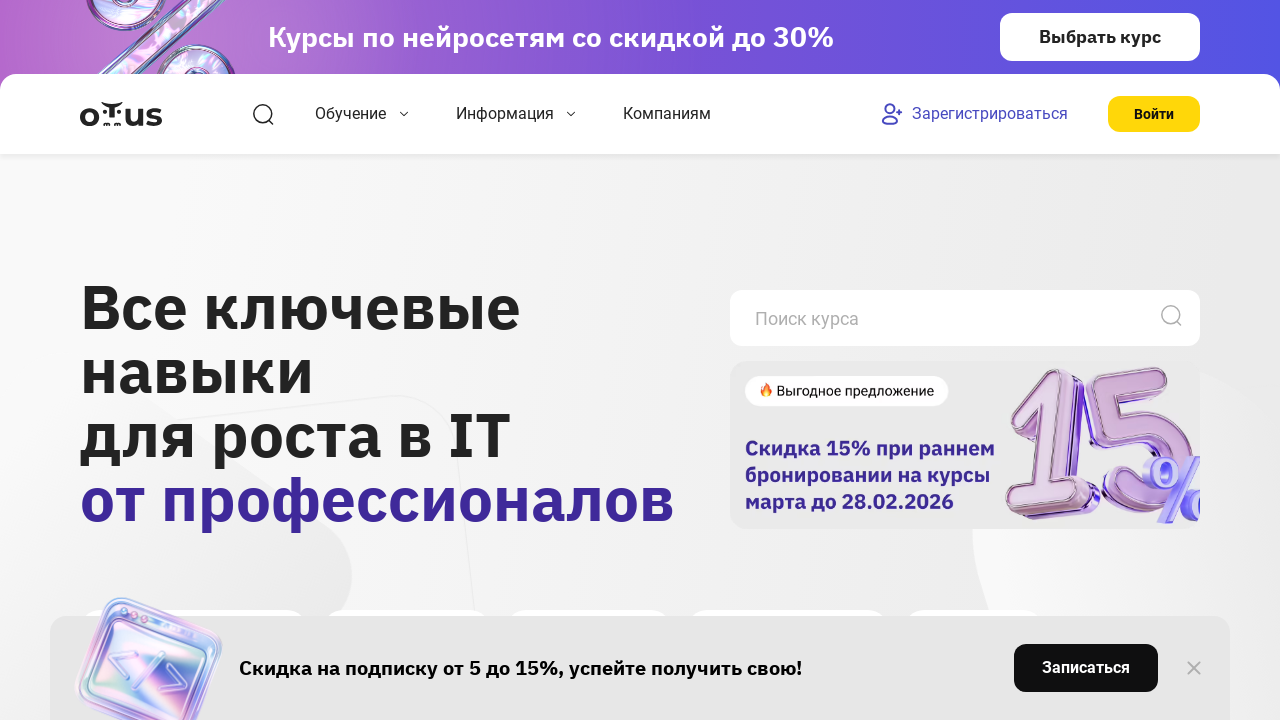

Waited for page to reach networkidle state on OTUS website
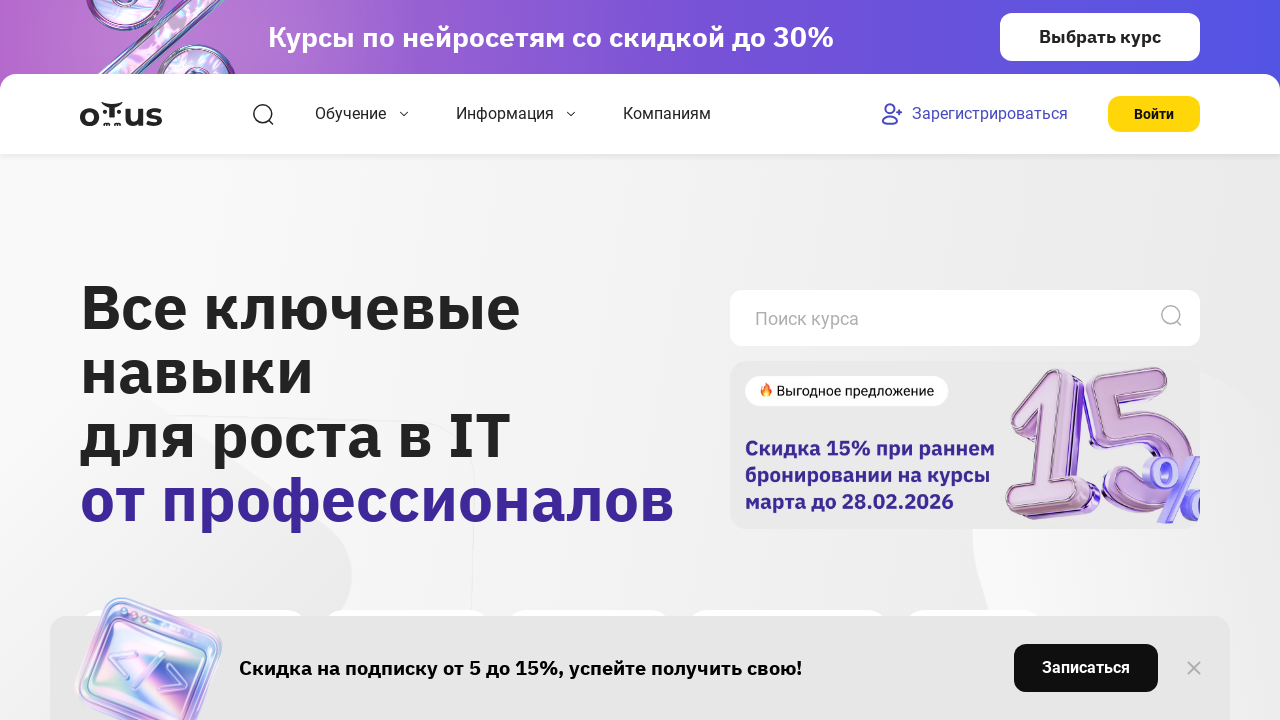

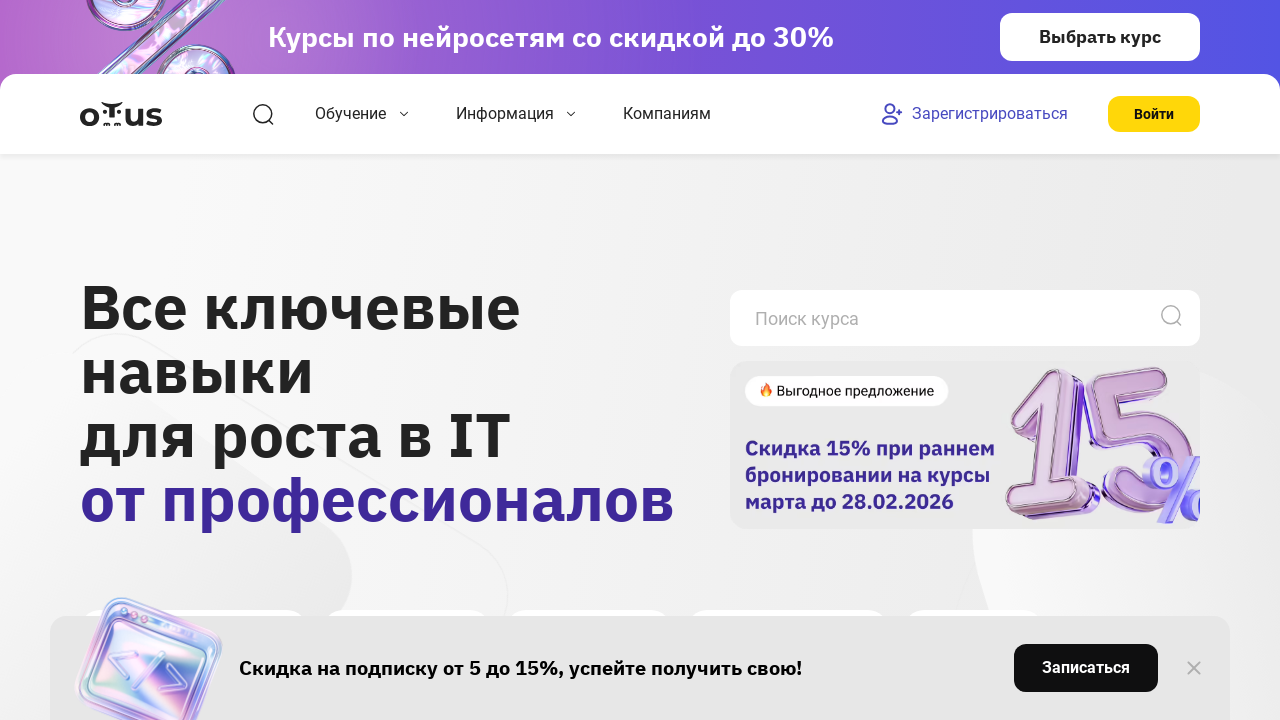